Tests dynamic element addition and removal by clicking "Add Element" button multiple times and then removing all added elements

Starting URL: https://the-internet.herokuapp.com/add_remove_elements/

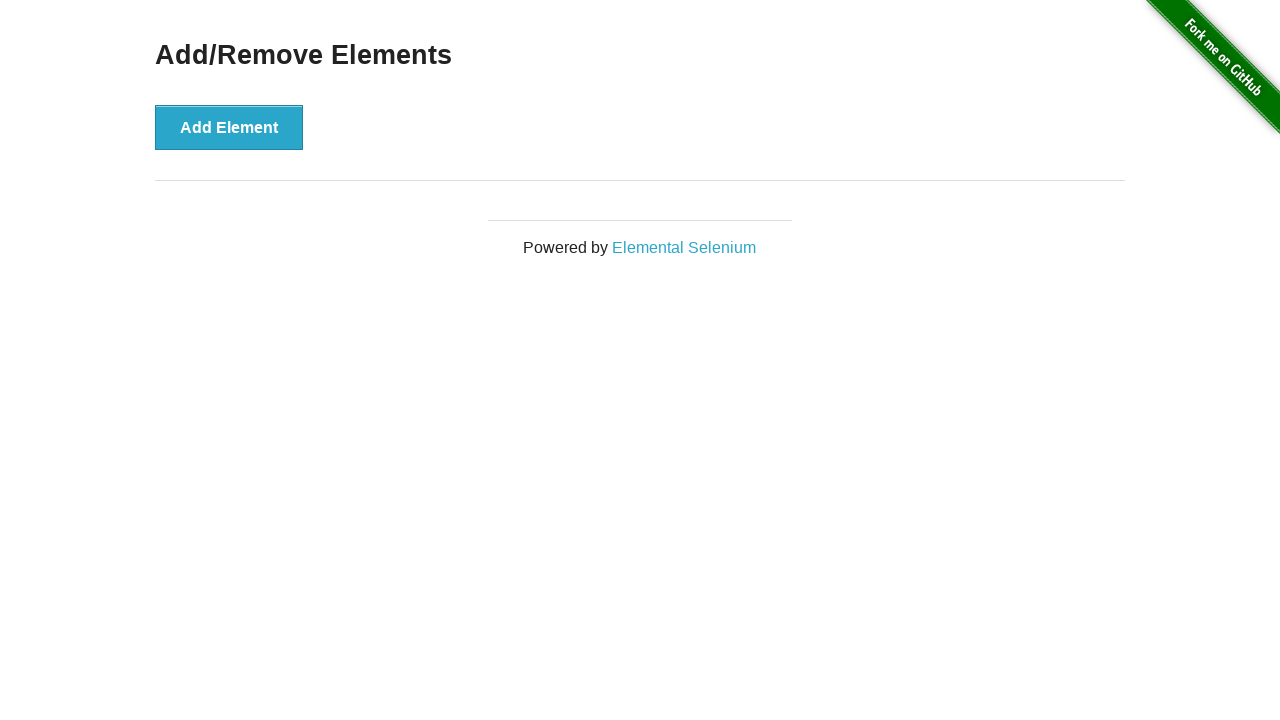

Navigated to Add/Remove Elements page
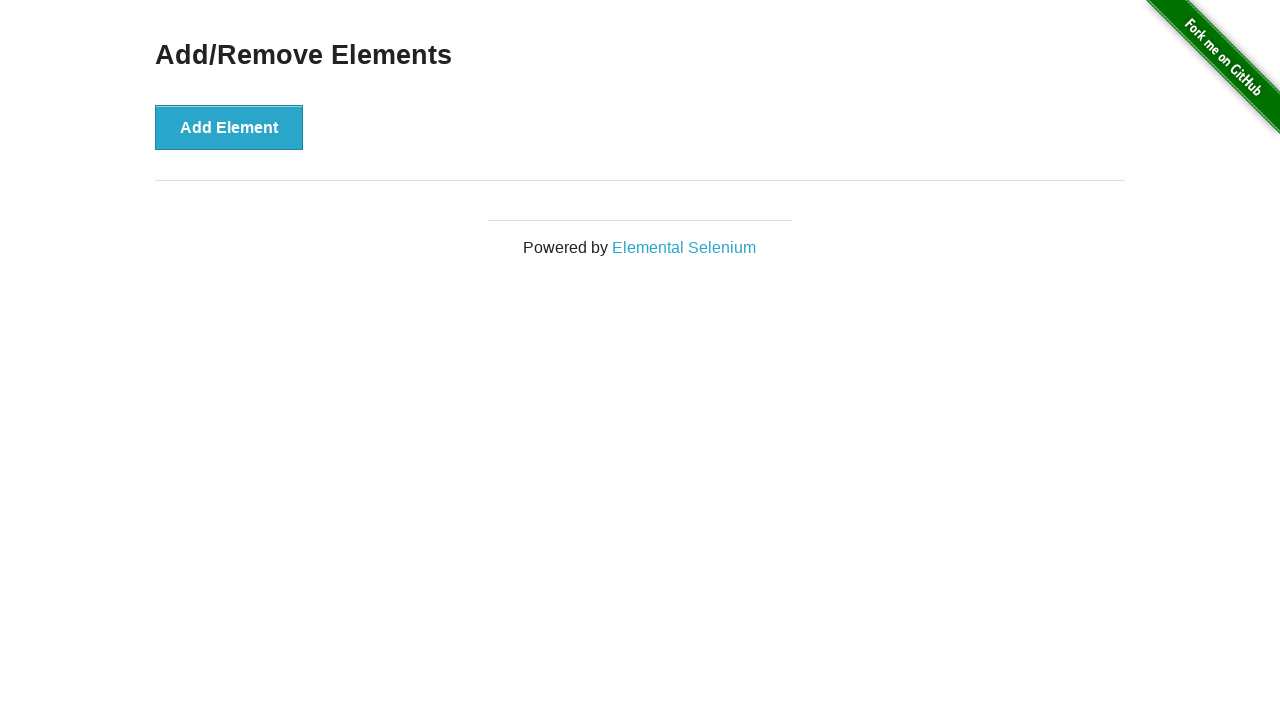

Clicked 'Add Element' button (iteration 1/5) at (229, 127) on xpath=//button[text()='Add Element']
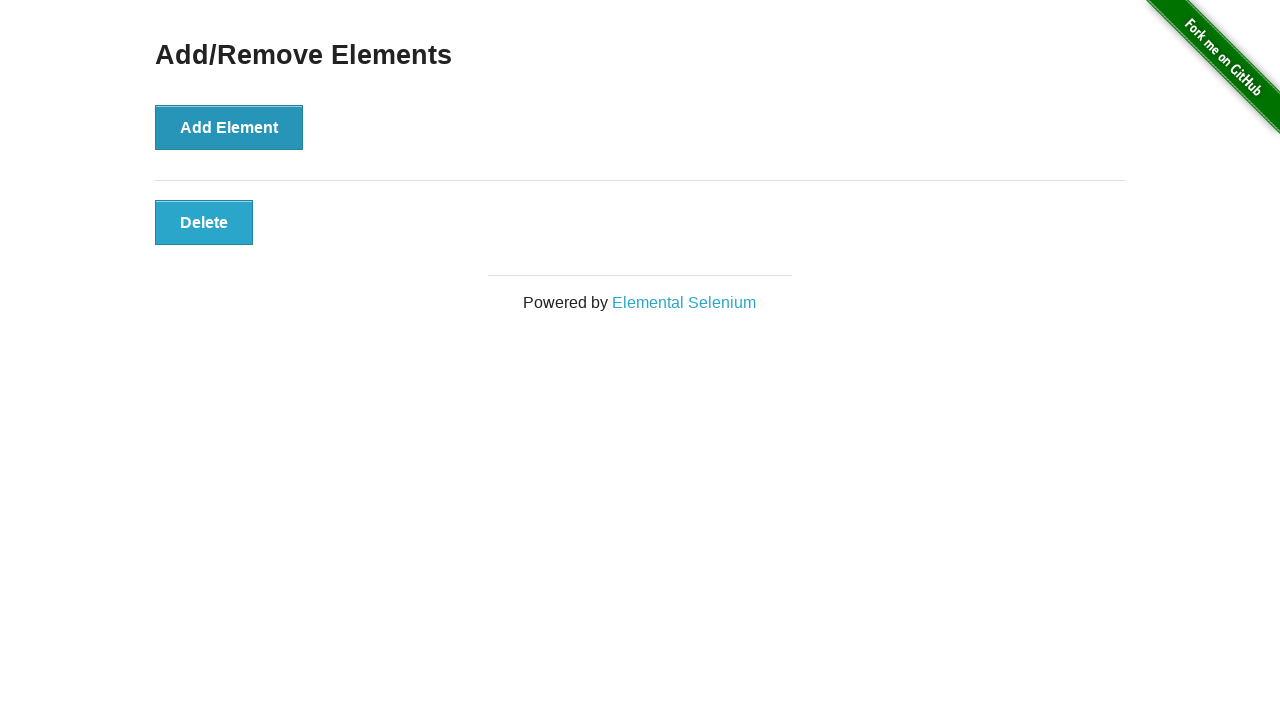

Clicked 'Add Element' button (iteration 2/5) at (229, 127) on xpath=//button[text()='Add Element']
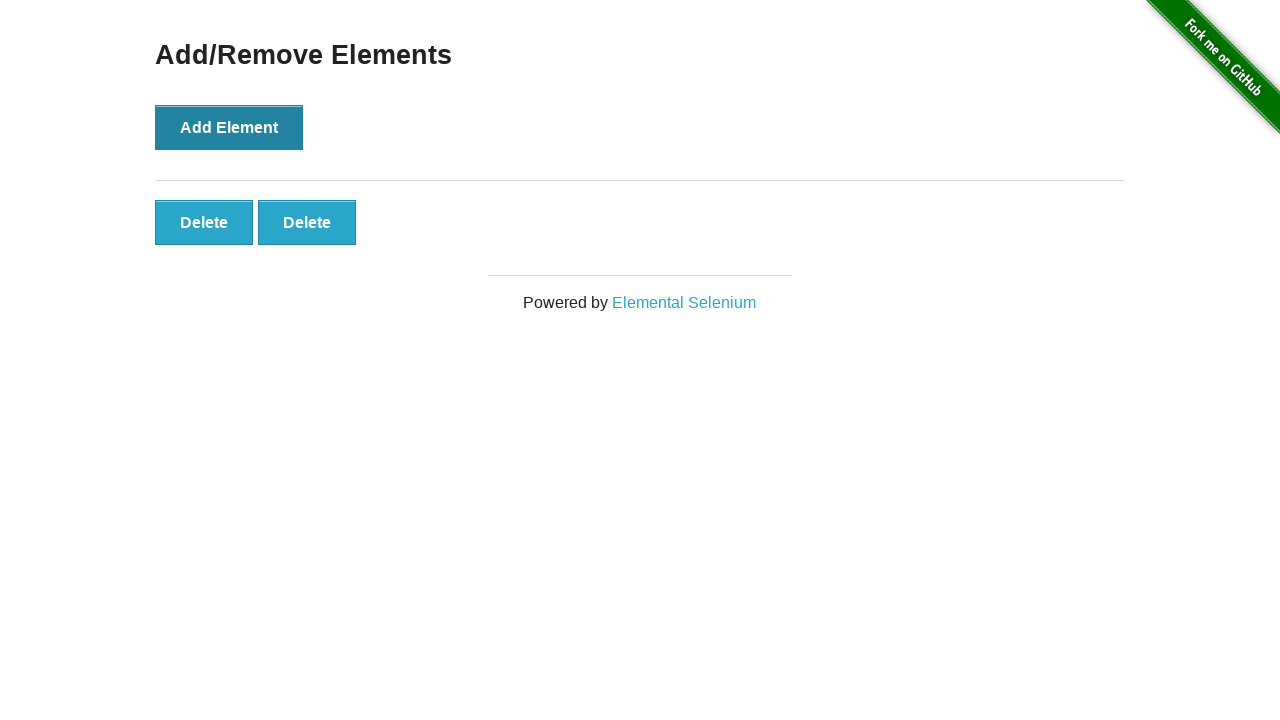

Clicked 'Add Element' button (iteration 3/5) at (229, 127) on xpath=//button[text()='Add Element']
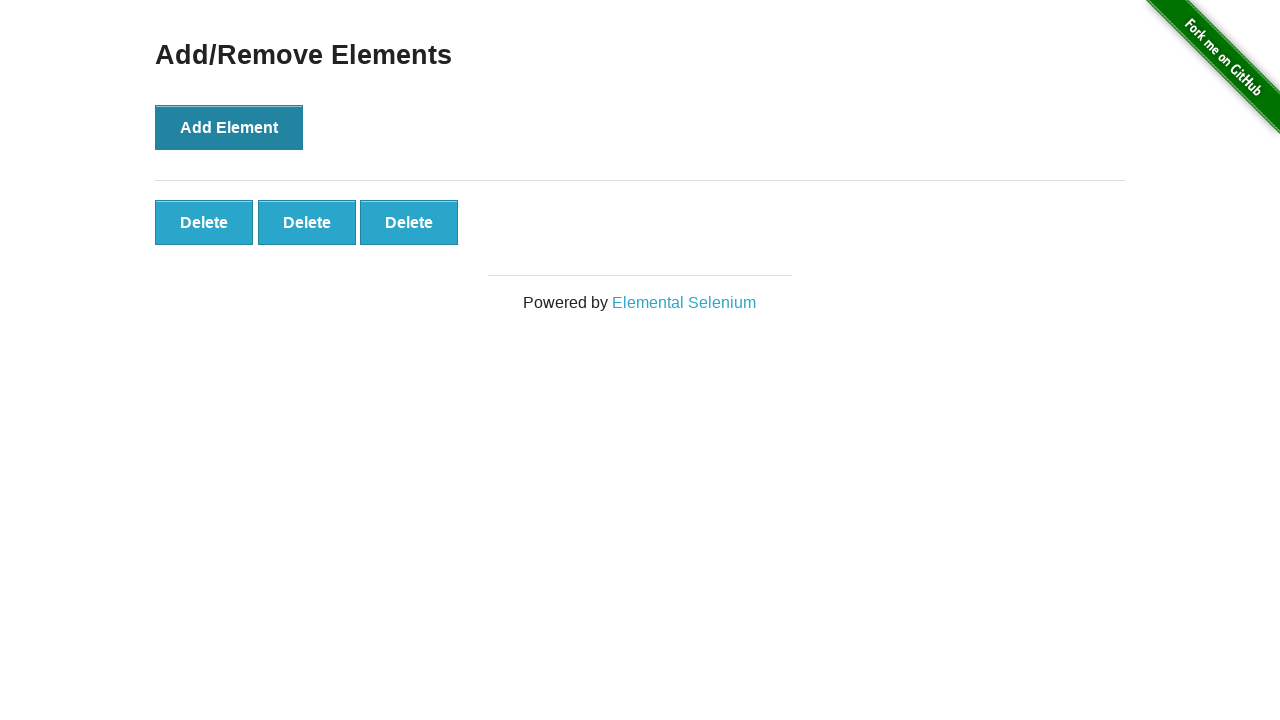

Clicked 'Add Element' button (iteration 4/5) at (229, 127) on xpath=//button[text()='Add Element']
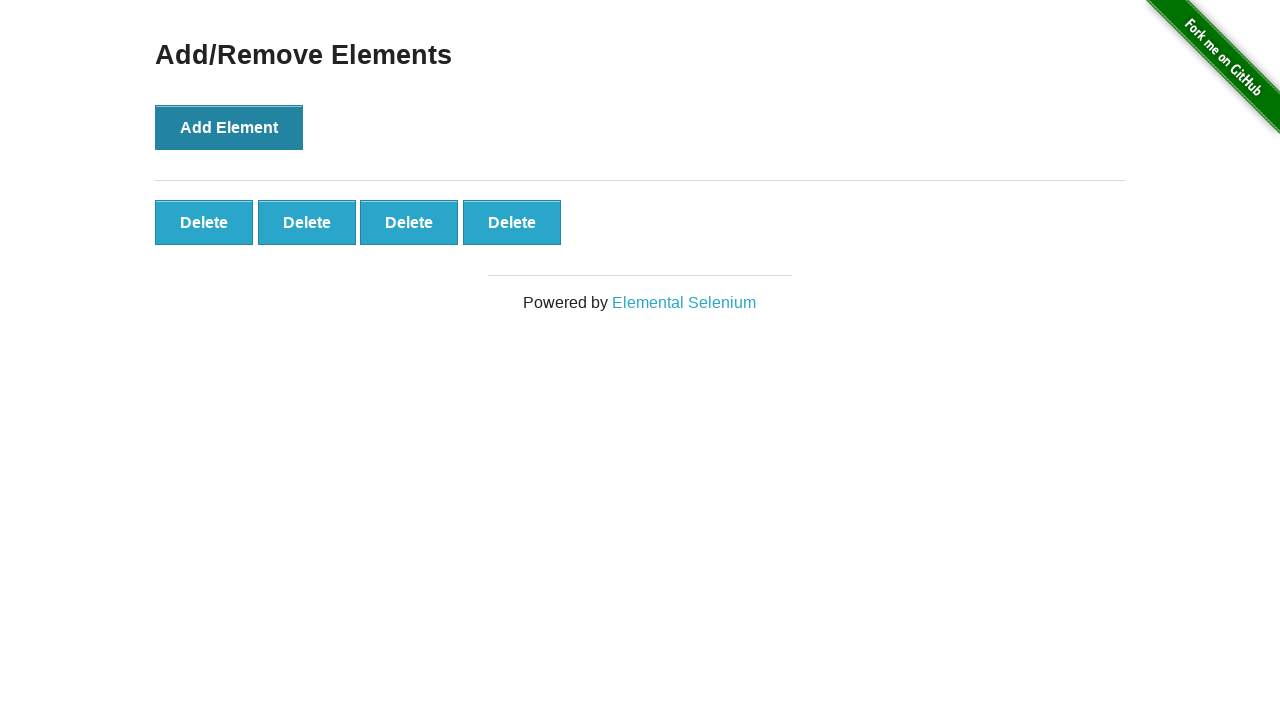

Clicked 'Add Element' button (iteration 5/5) at (229, 127) on xpath=//button[text()='Add Element']
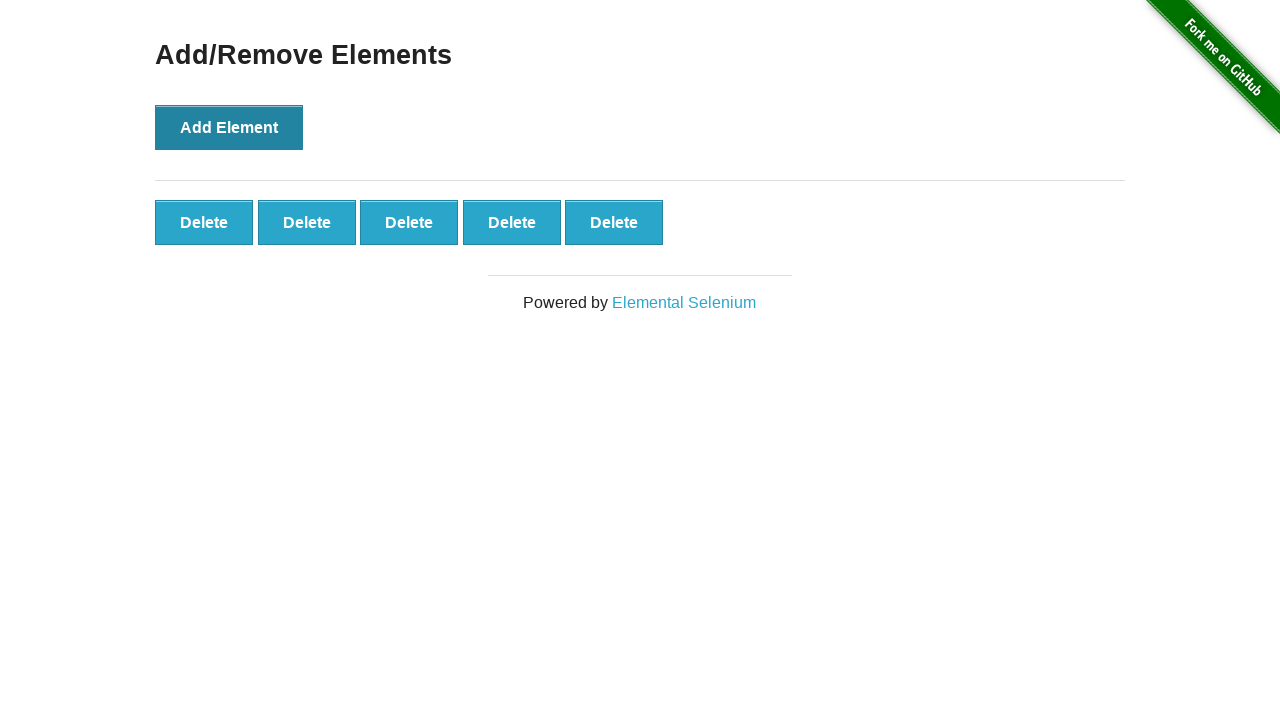

Verified that dynamically added elements are present
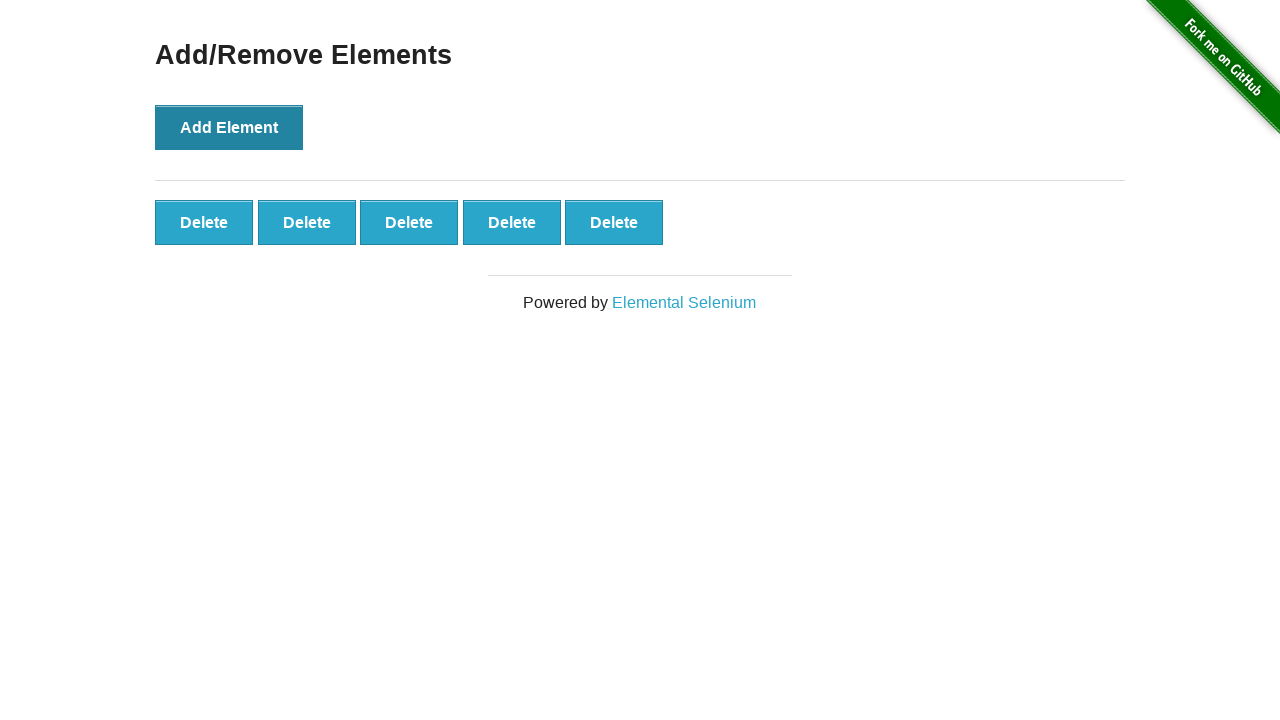

Clicked to remove element 5 at (614, 222) on //button[5][@class='added-manually']
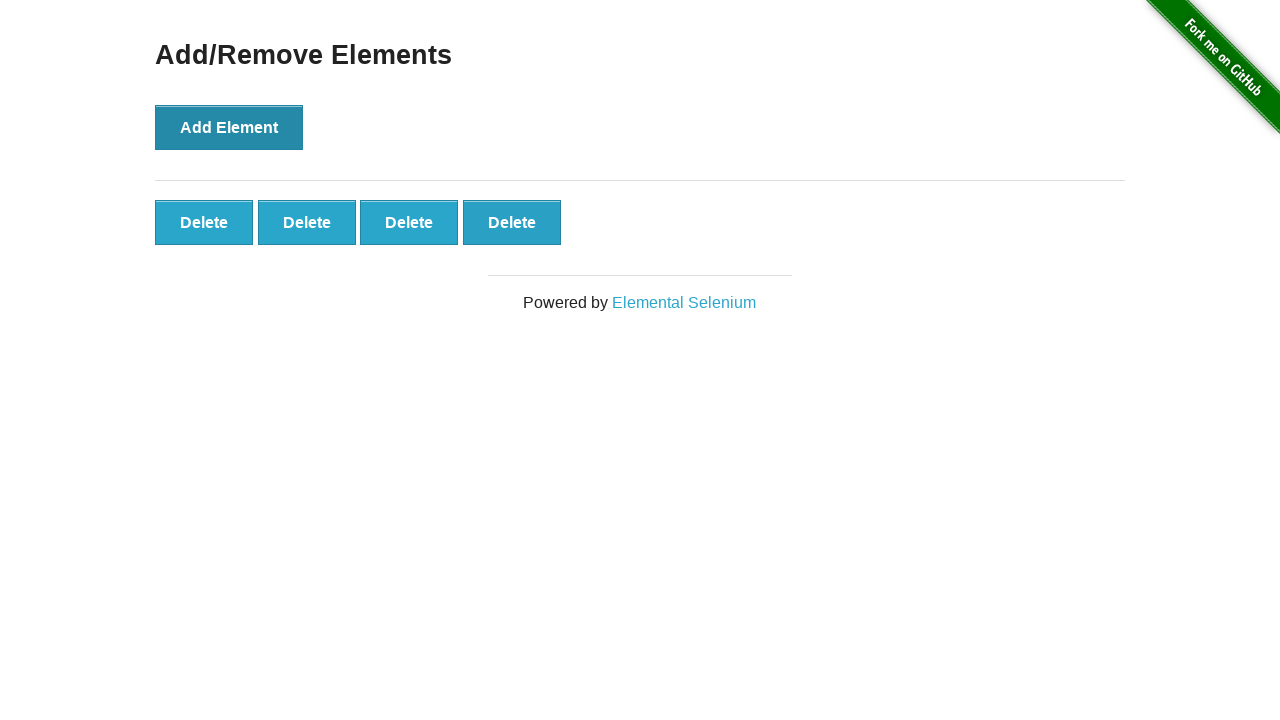

Clicked to remove element 4 at (512, 222) on //button[4][@class='added-manually']
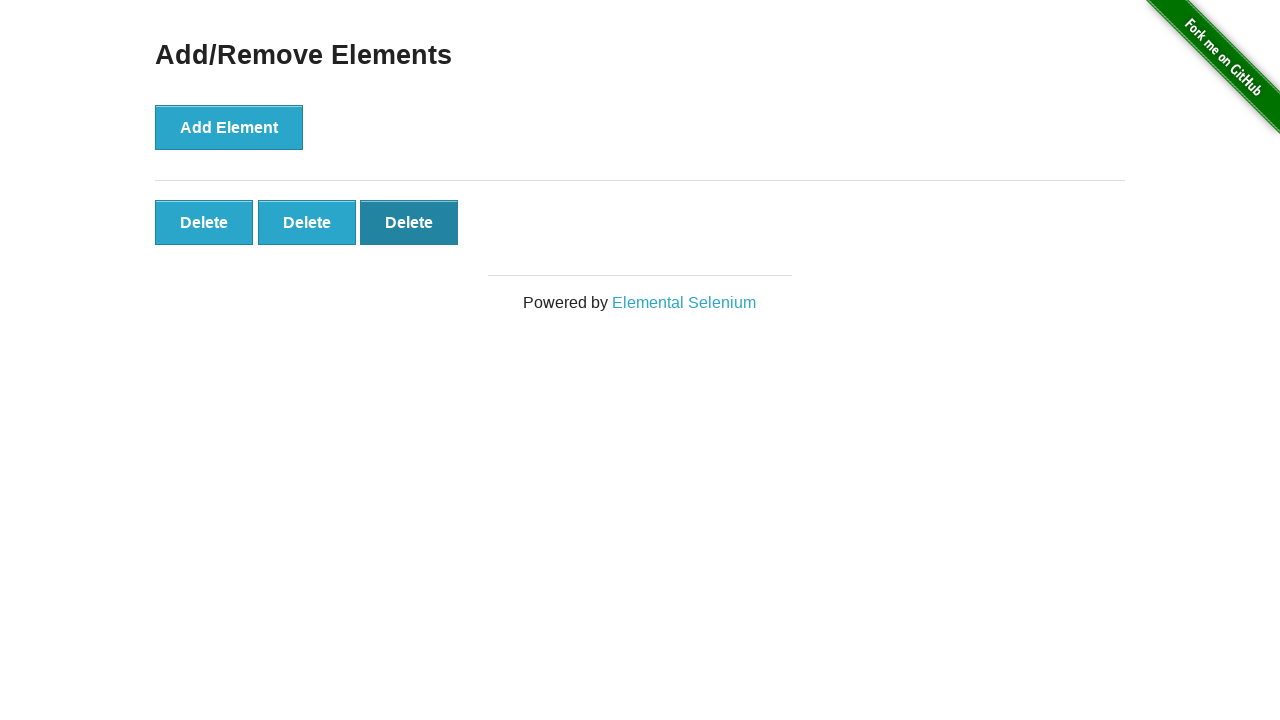

Clicked to remove element 3 at (409, 222) on //button[3][@class='added-manually']
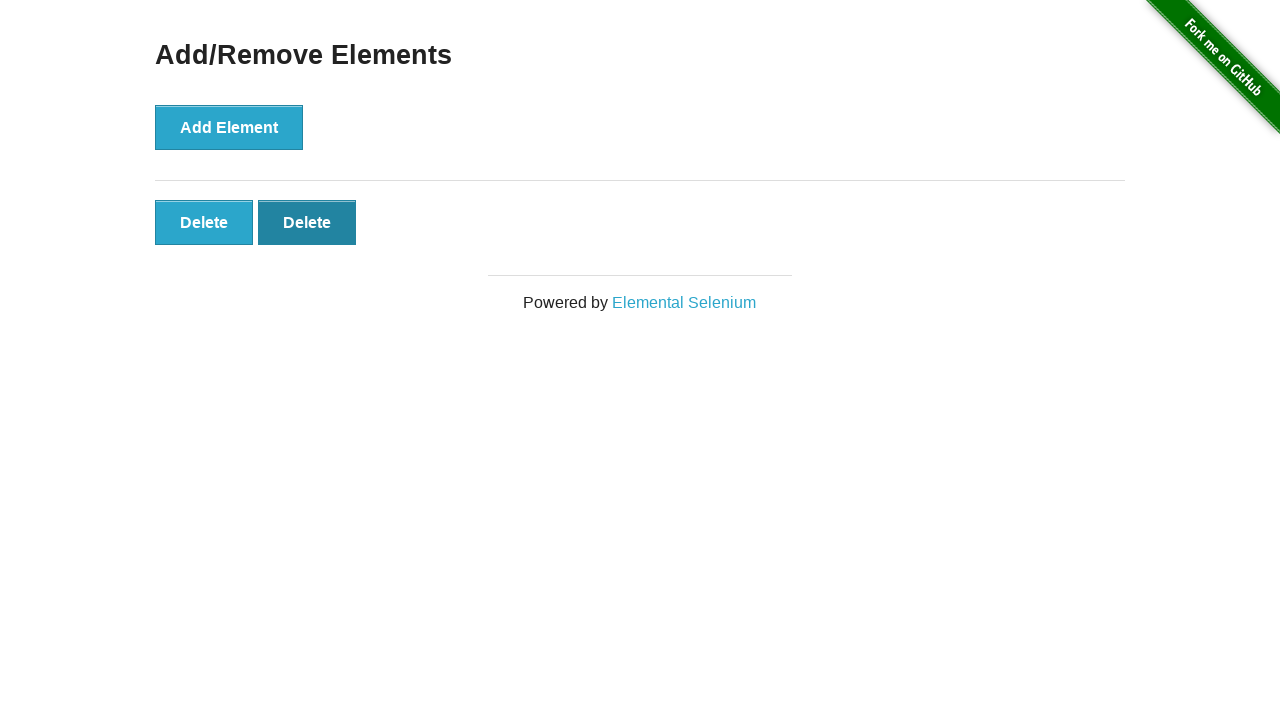

Clicked to remove element 2 at (307, 222) on //button[2][@class='added-manually']
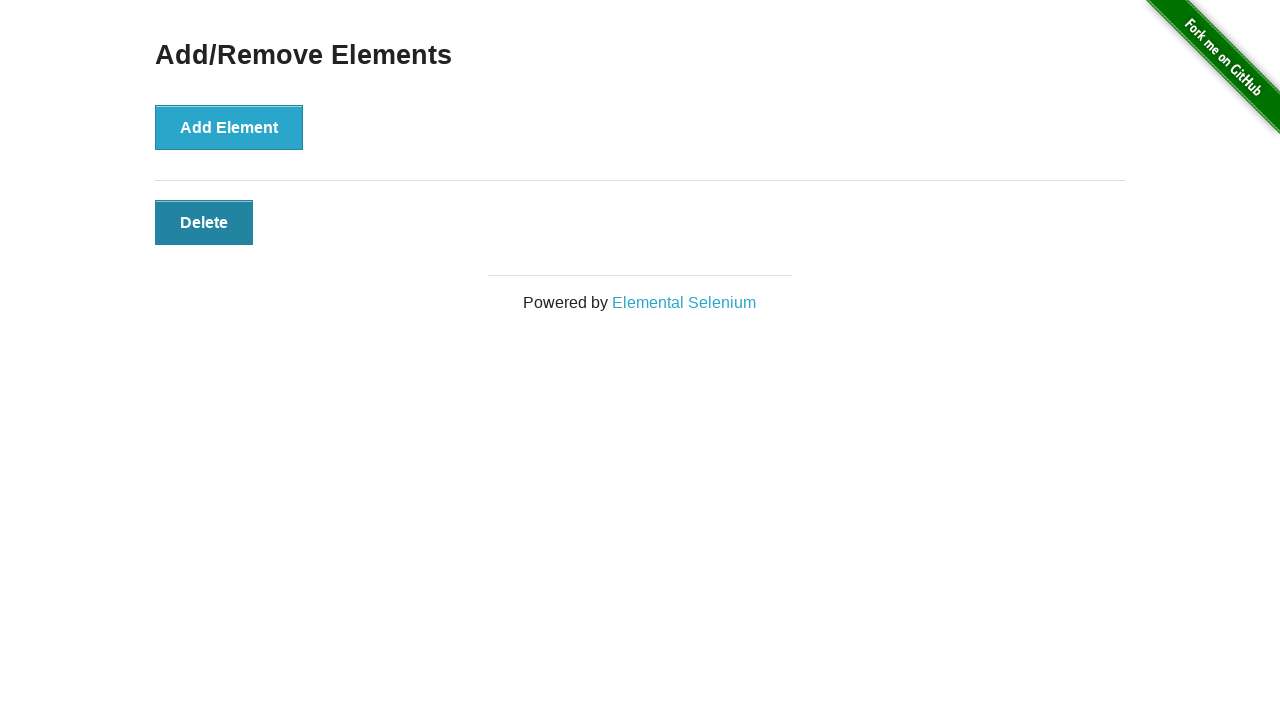

Clicked to remove element 1 at (204, 222) on //button[1][@class='added-manually']
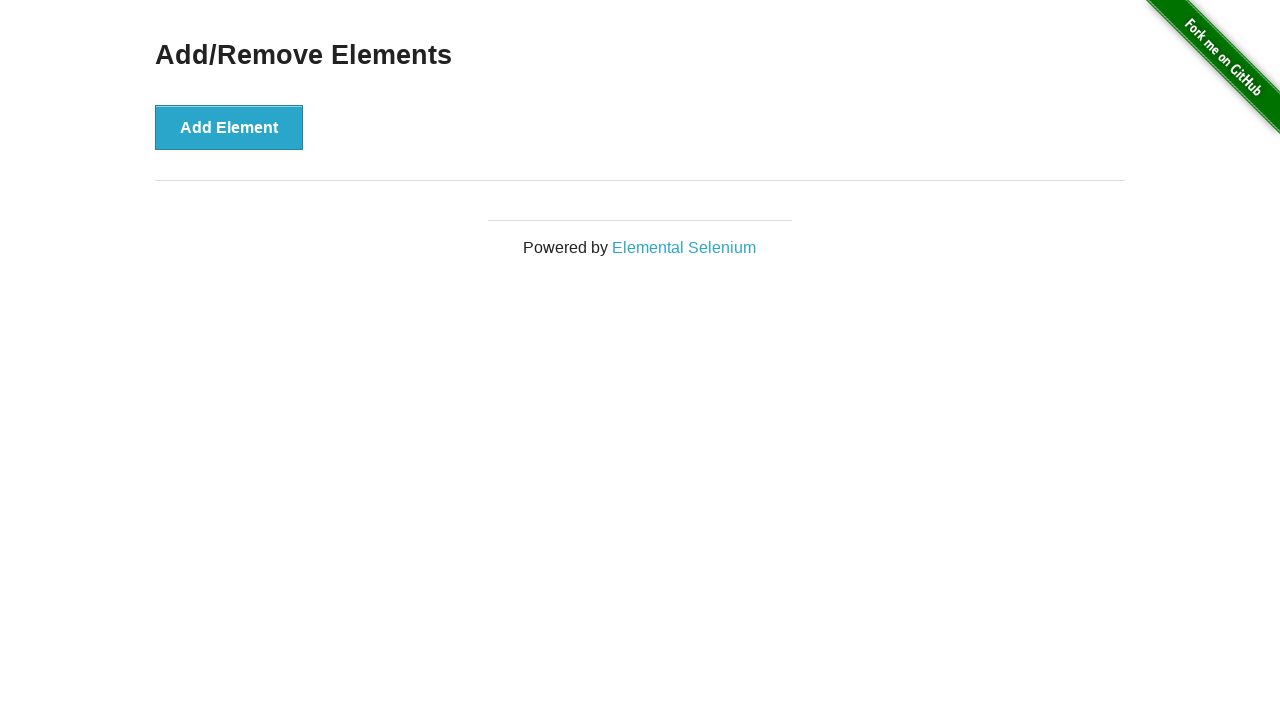

Verified that all dynamically added elements have been removed
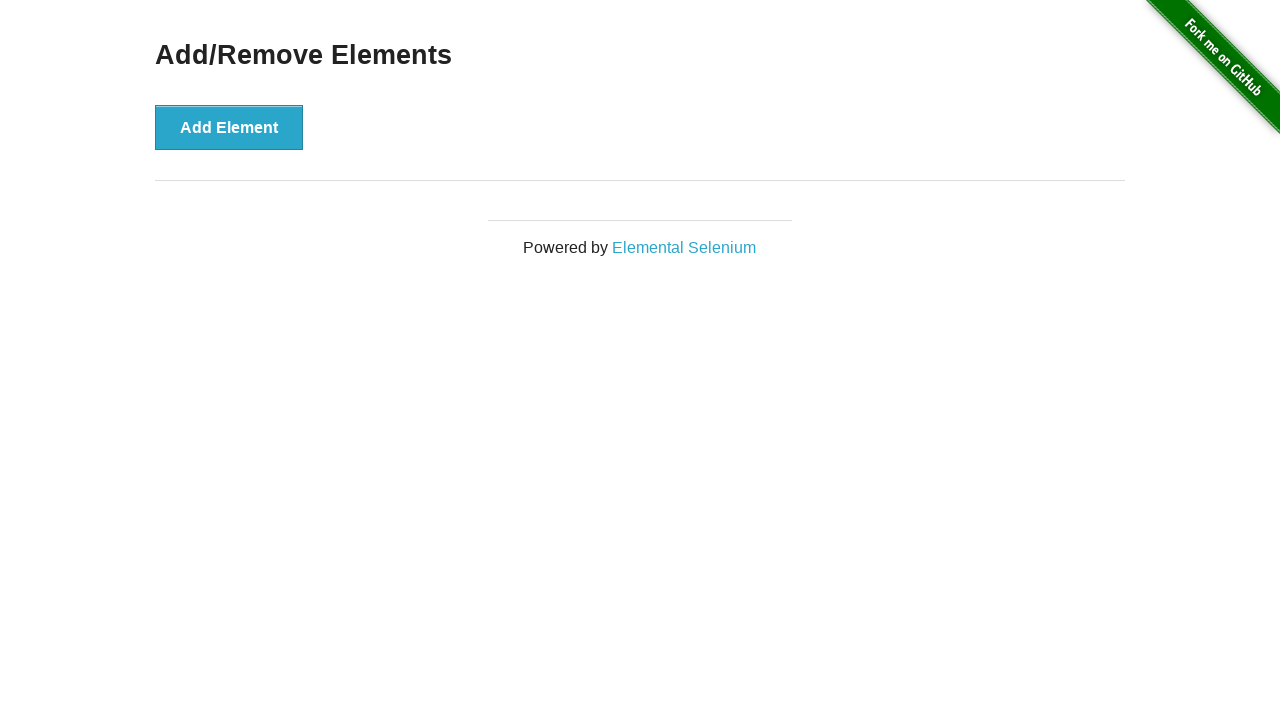

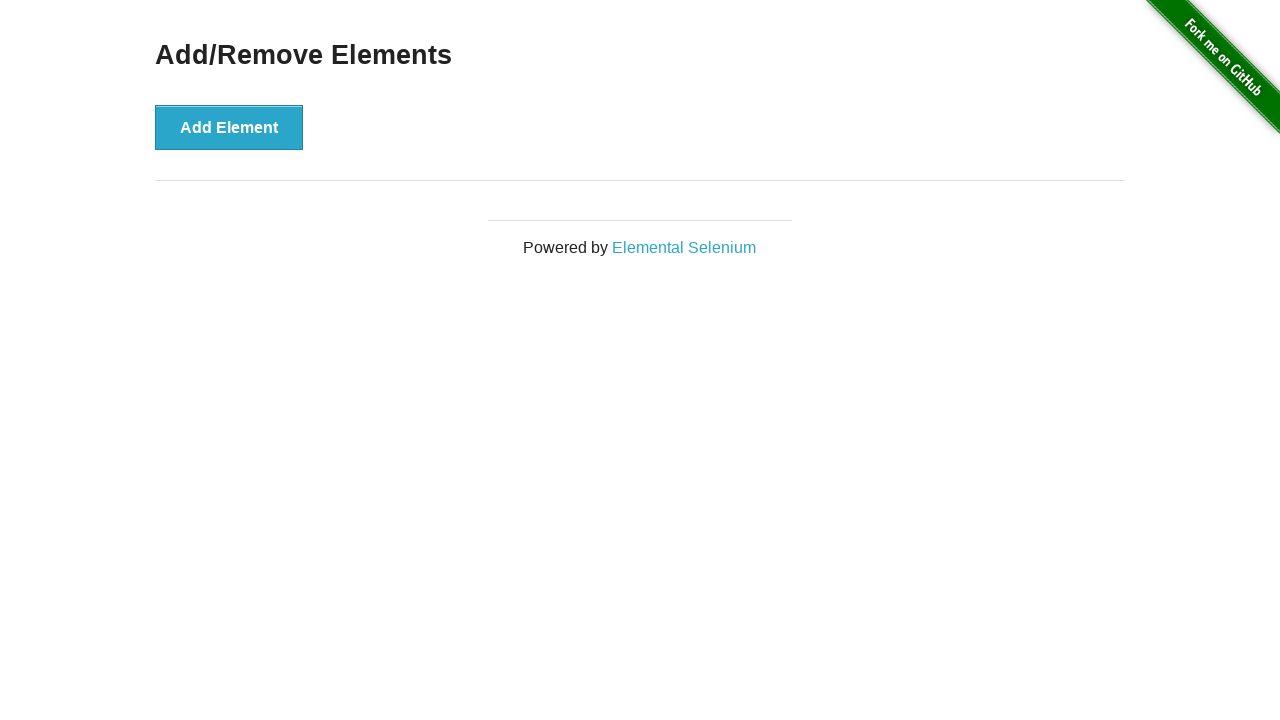